Tests the JavaScript prompt dialog box functionality by clicking a button to launch a prompt, entering a name, accepting the dialog, and verifying the entered text is displayed on the page.

Starting URL: https://bonigarcia.dev/selenium-webdriver-java/dialog-boxes.html

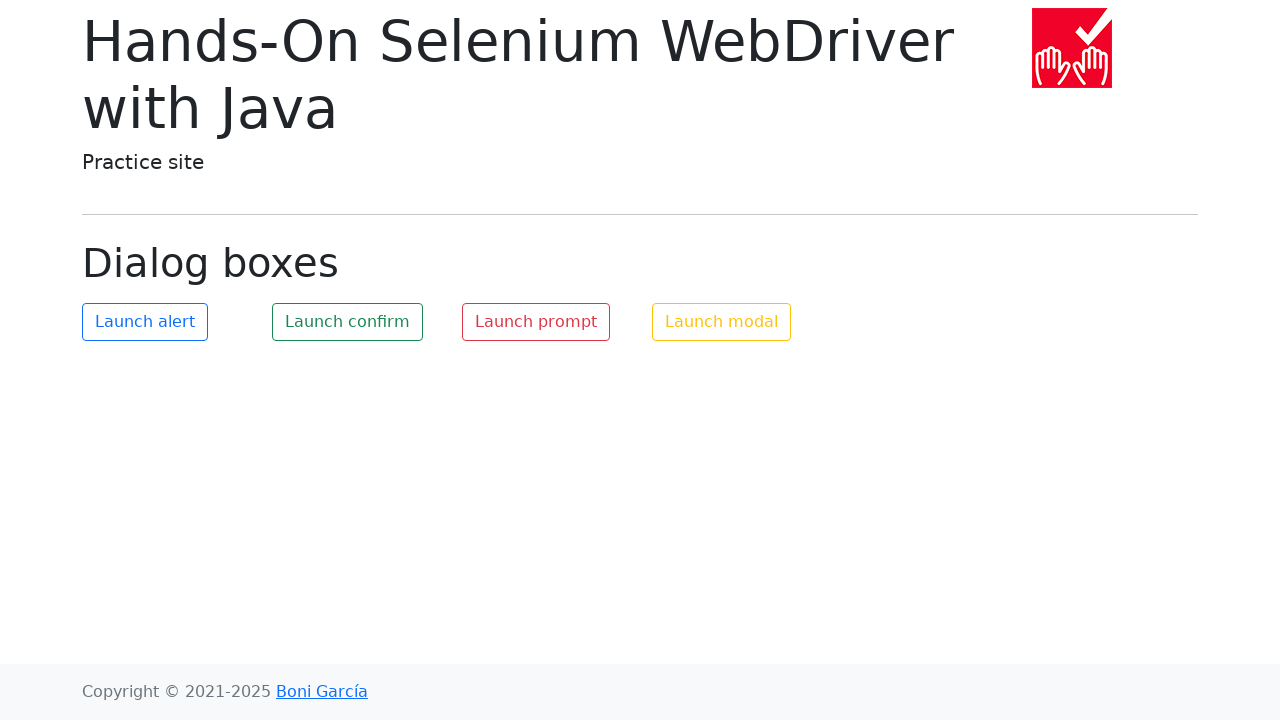

Clicked the launch prompt button at (536, 322) on #my-prompt
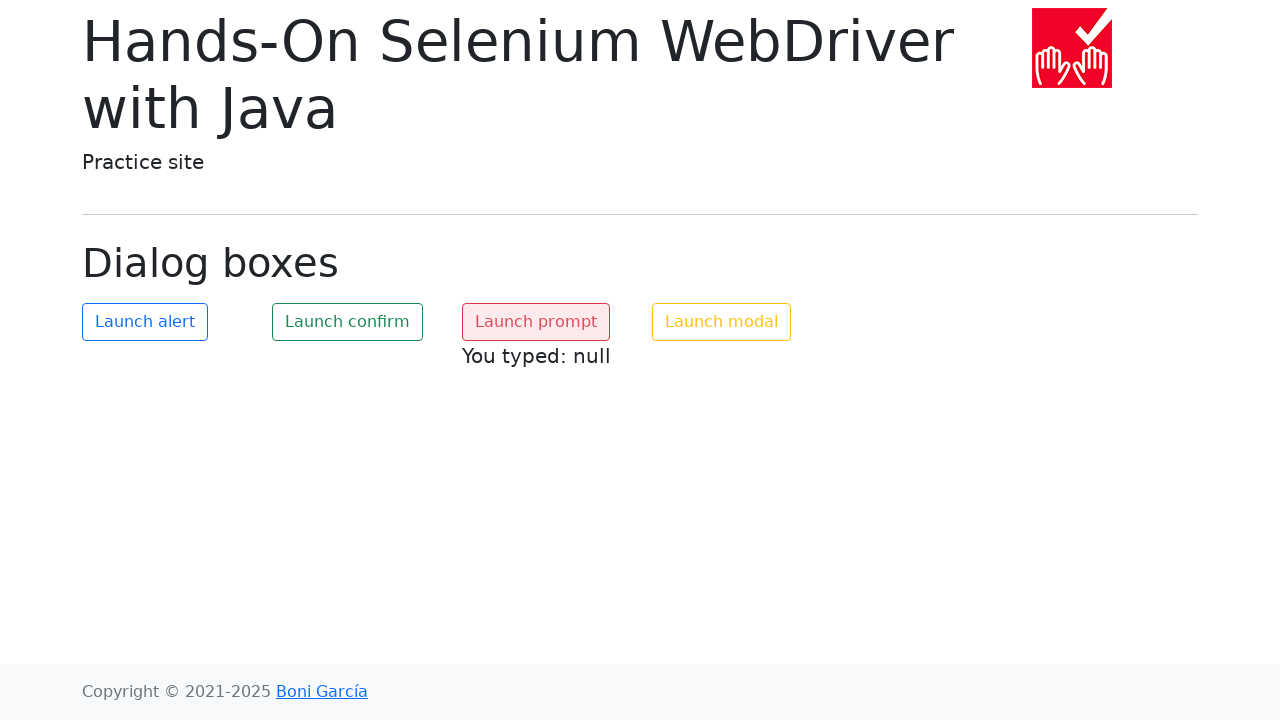

Waited 500ms for dialog to appear
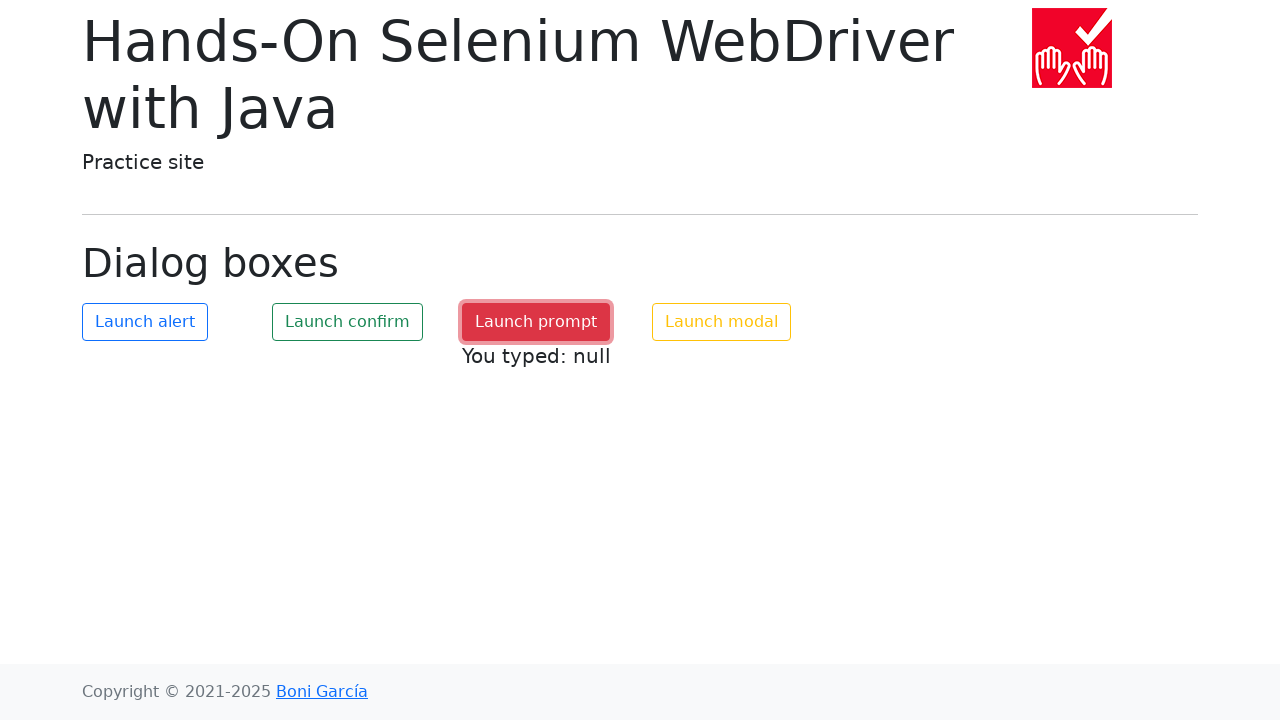

Registered dialog handler to accept prompt with 'Mariya'
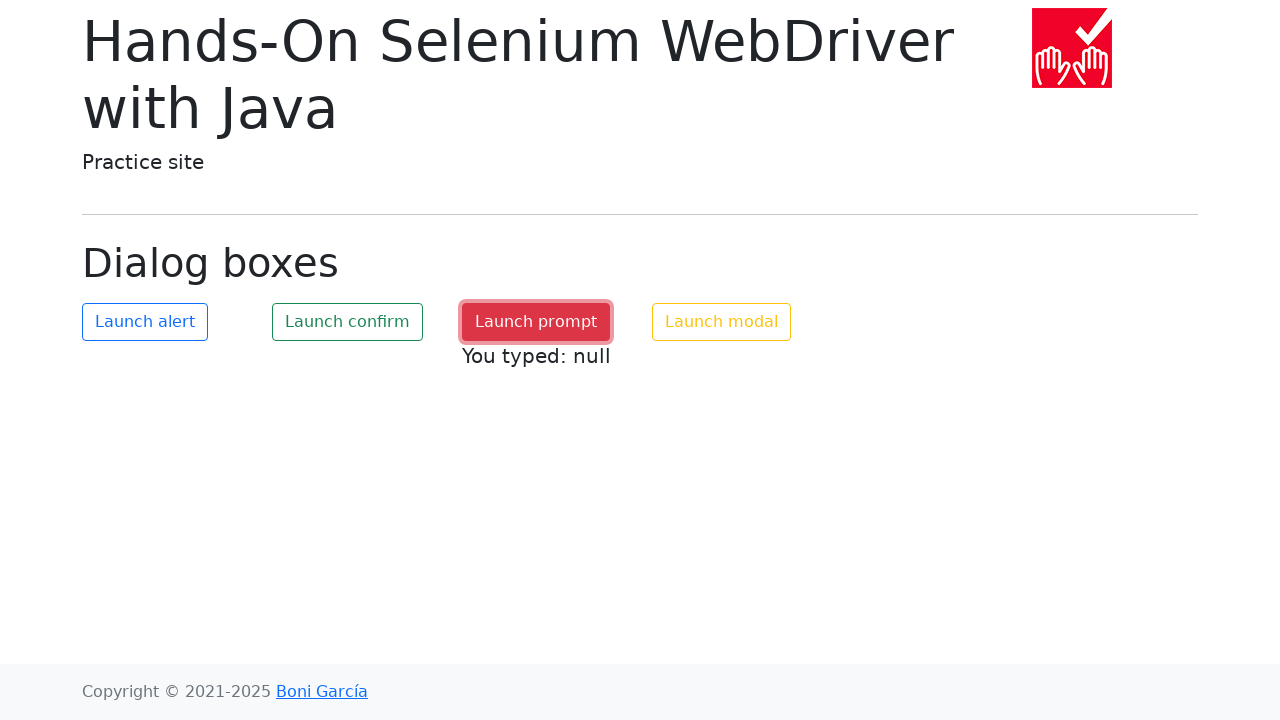

Clicked prompt button to trigger dialog with handler at (536, 322) on #my-prompt
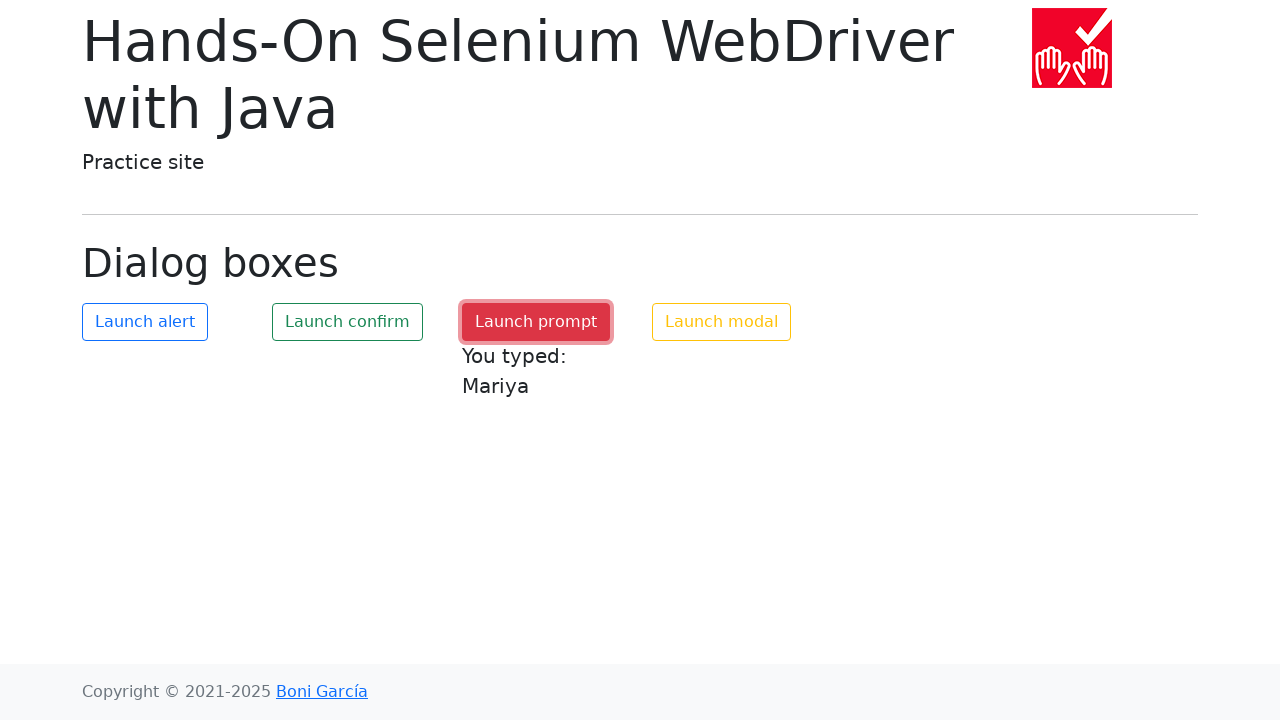

Prompt text element loaded on page
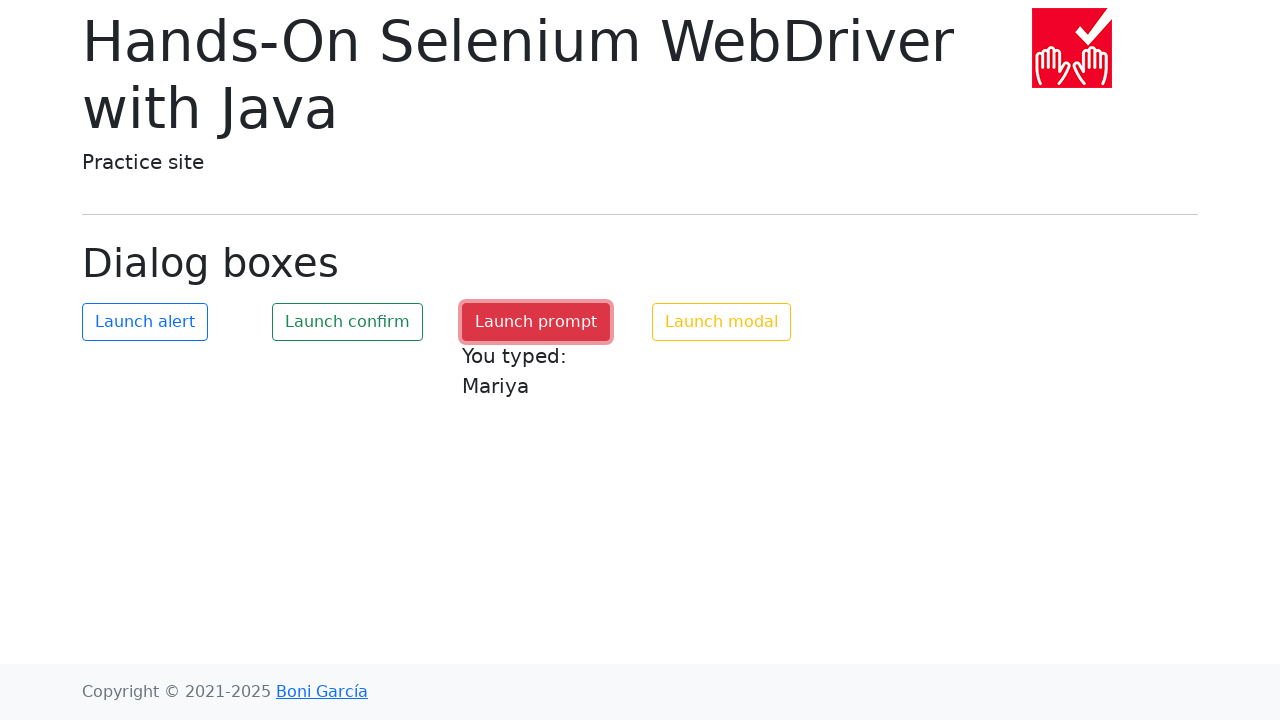

Verified that the prompt text element is visible
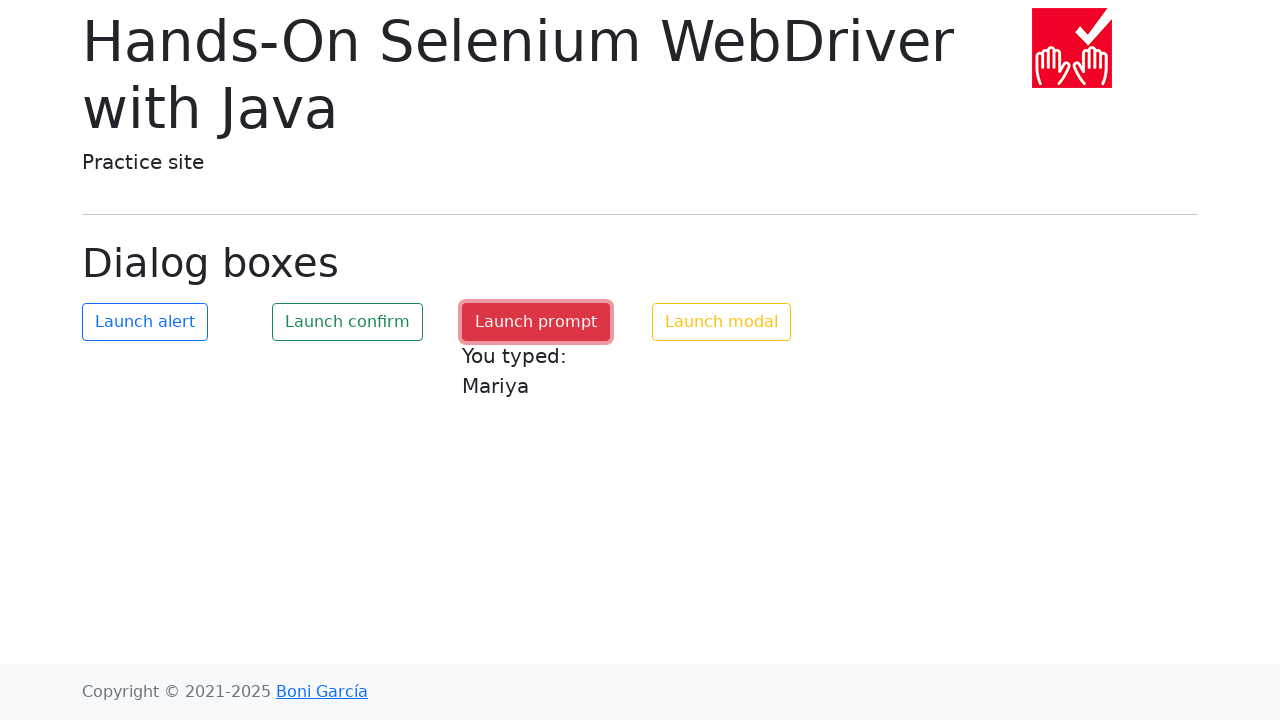

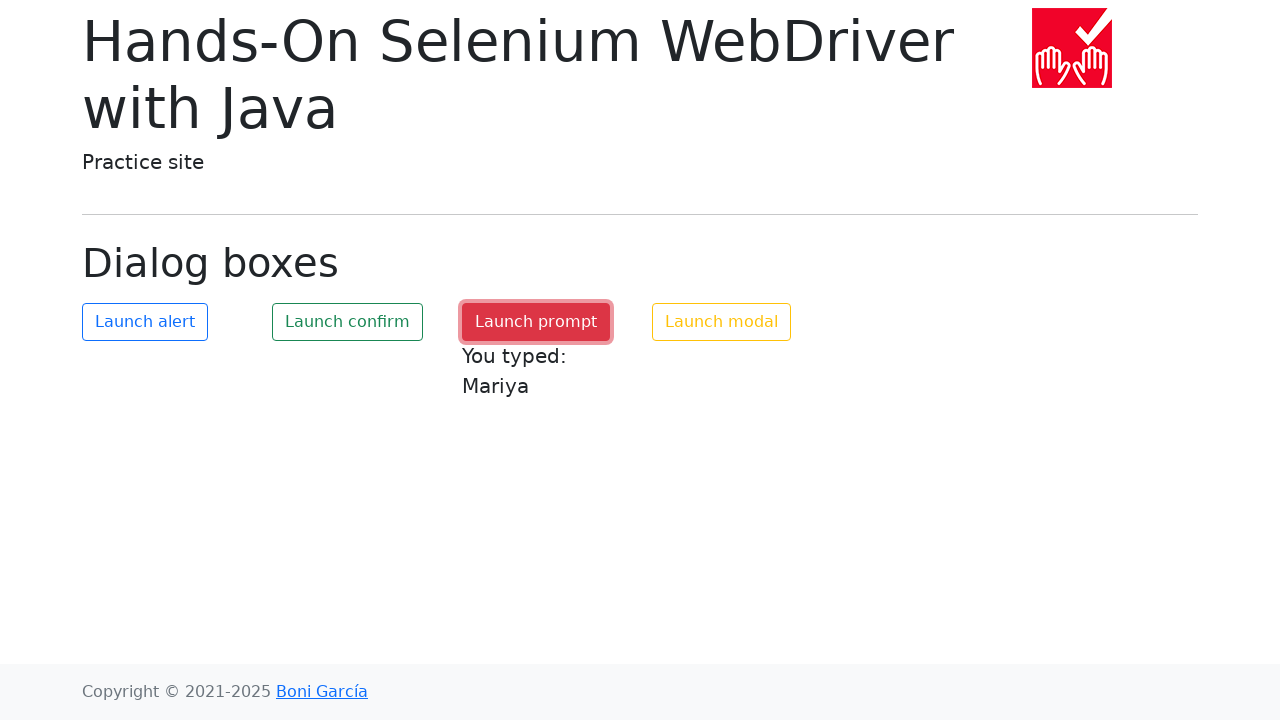